Tests the TodoMVC application by entering a new todo item in the input field and clicking on the selected filter link

Starting URL: https://todomvc.datasette.io/

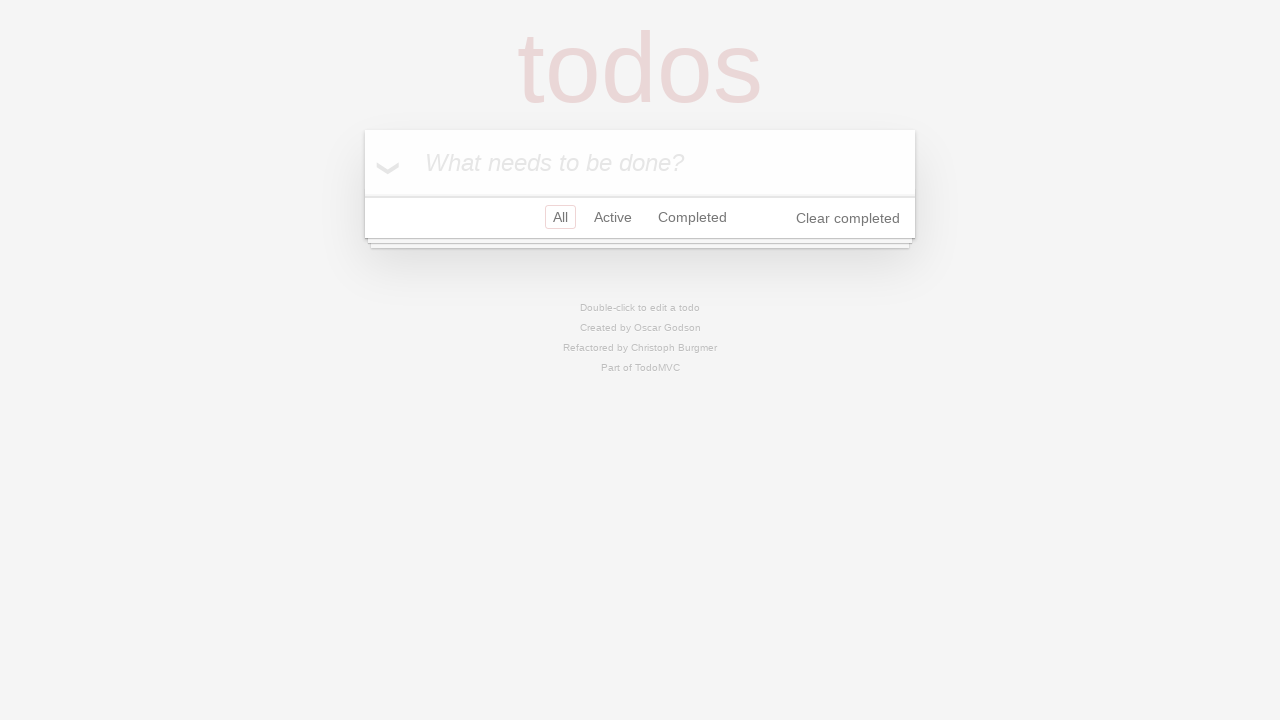

Filled new todo input field with 'Selenium' on input.new-todo
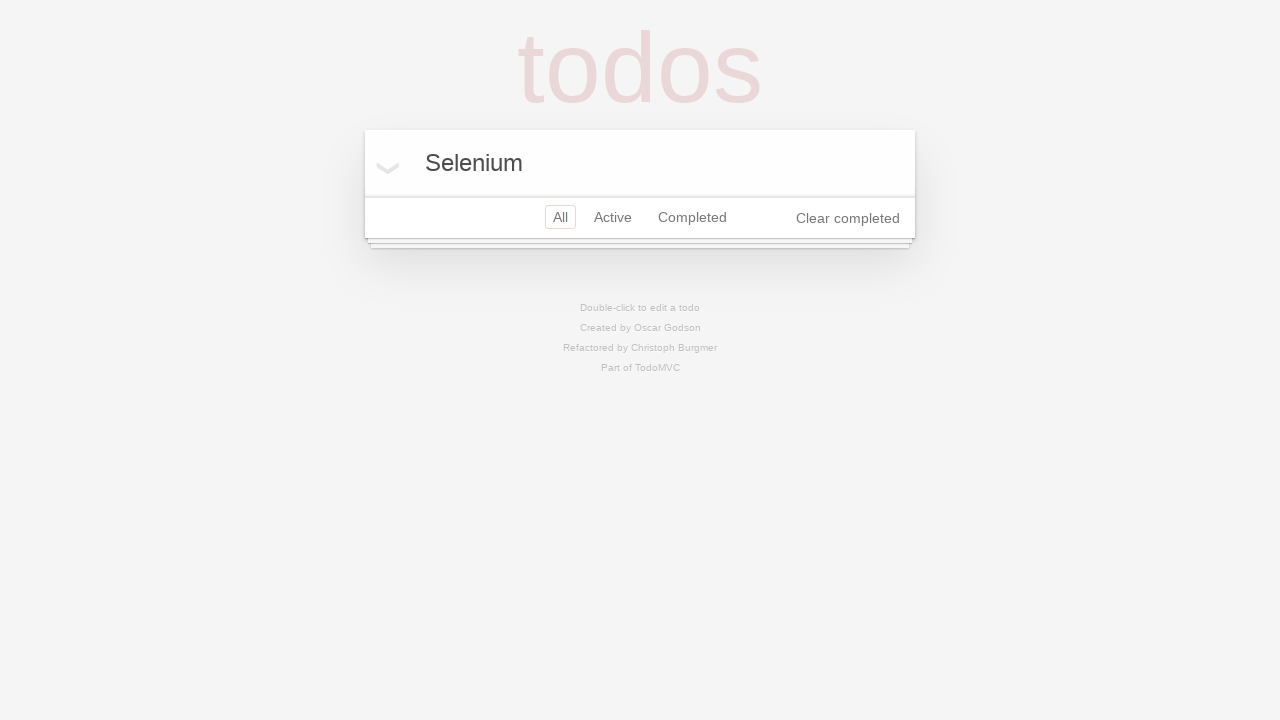

Clicked on the selected filter link at (560, 217) on a.selected
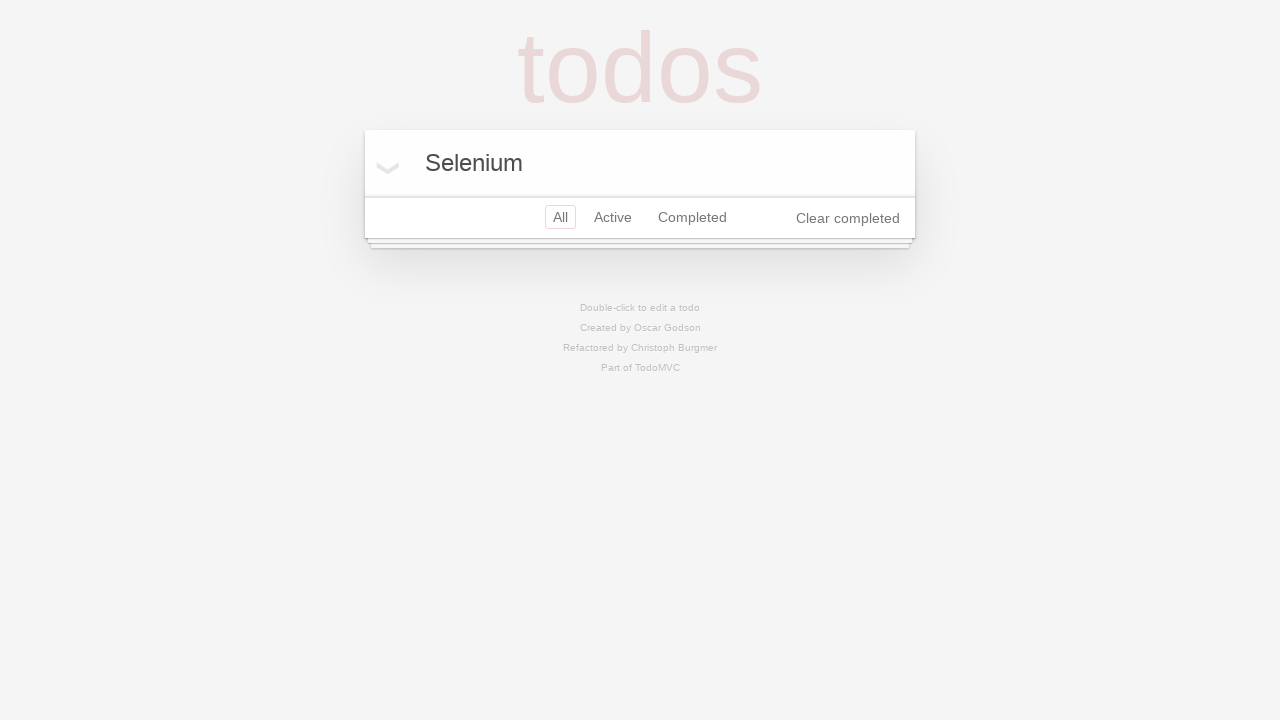

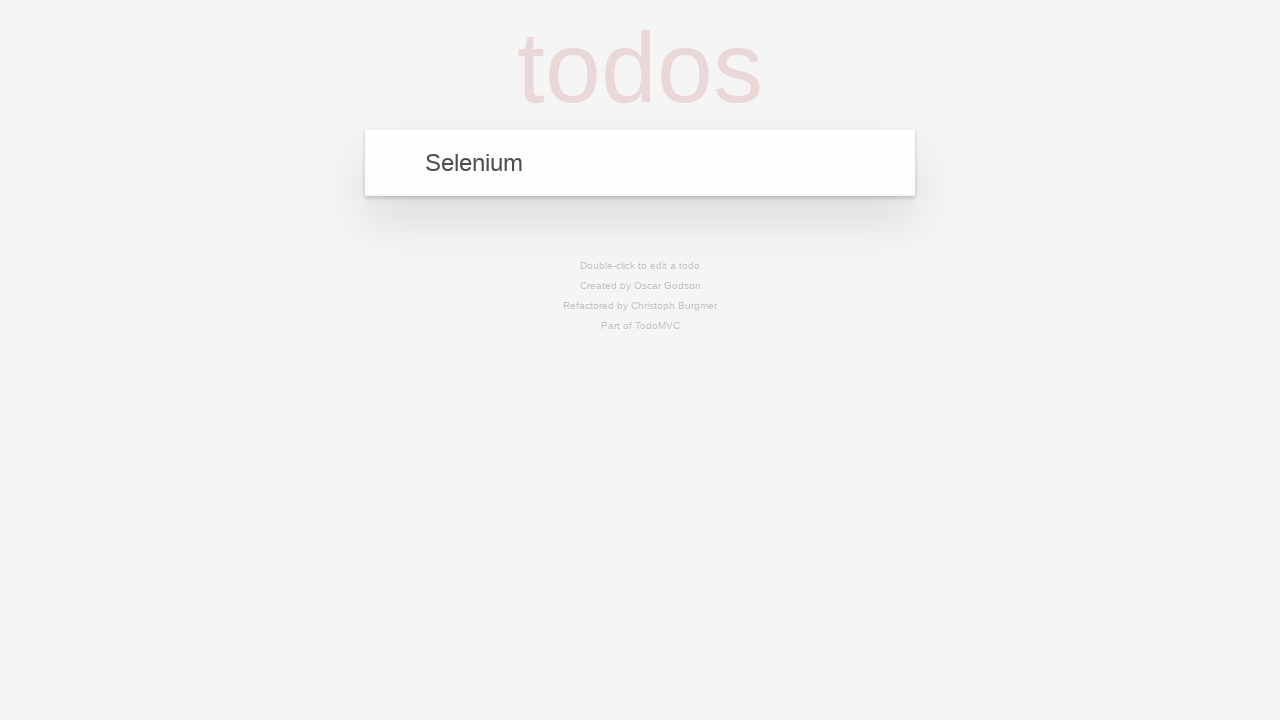